Tests window/popup handling by clicking a link that opens a new window, waiting for the popup to appear, and verifying that multiple pages exist in the browser context.

Starting URL: https://www.selenium.dev/selenium/web/window_switching_tests/page_with_frame.html

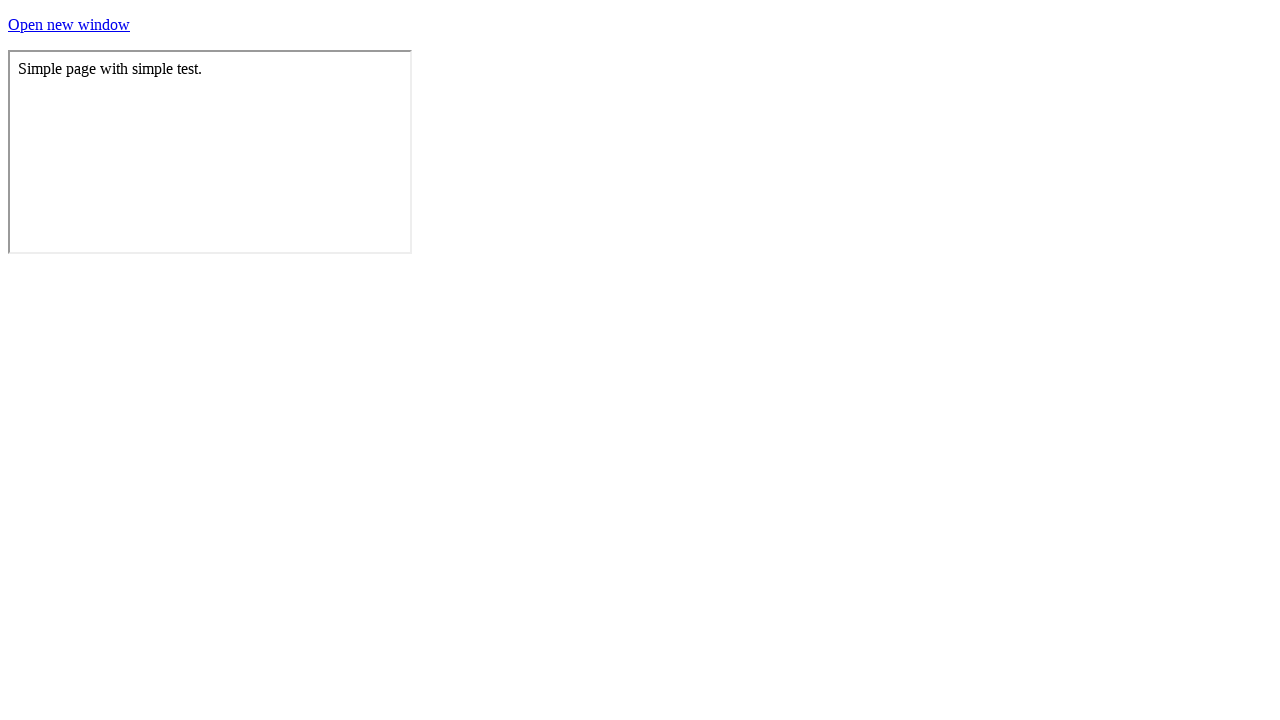

Clicked link that opens a new window and popup appeared at (69, 24) on xpath=//a[@id='a-link-that-opens-a-new-window']
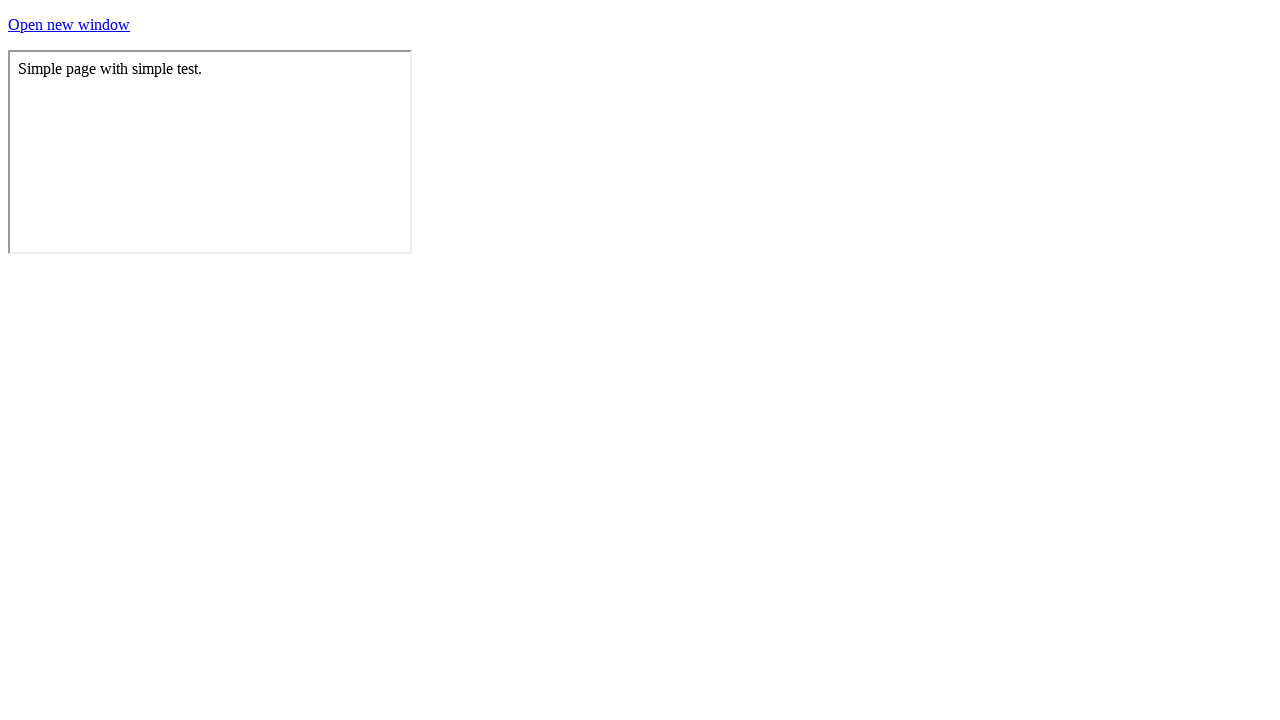

Retrieved the new page object from popup
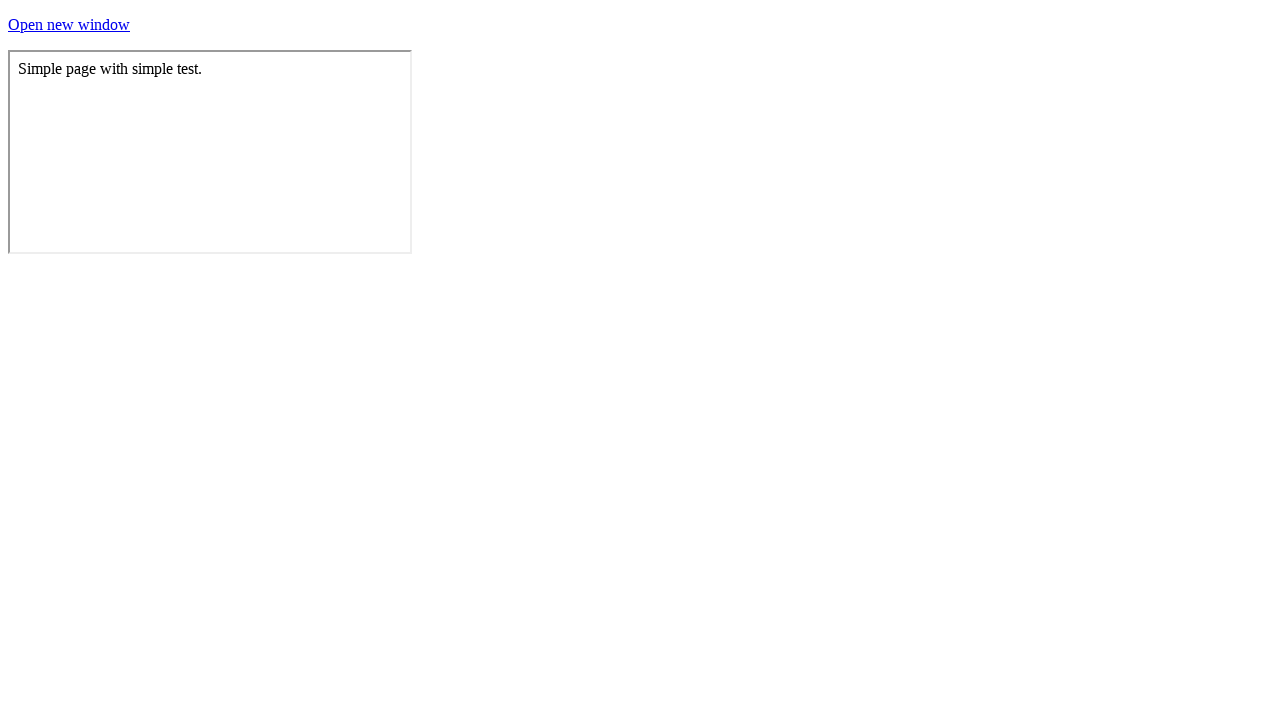

New page finished loading
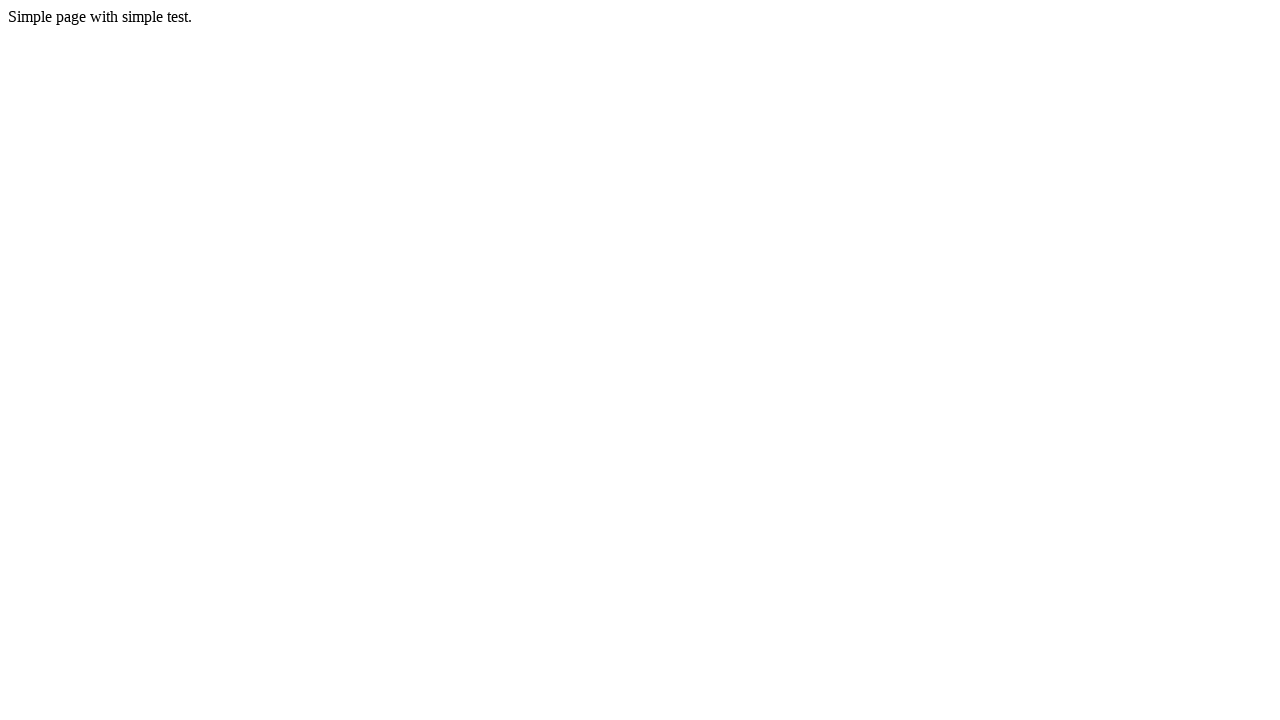

Verified that 2 pages exist in the browser context
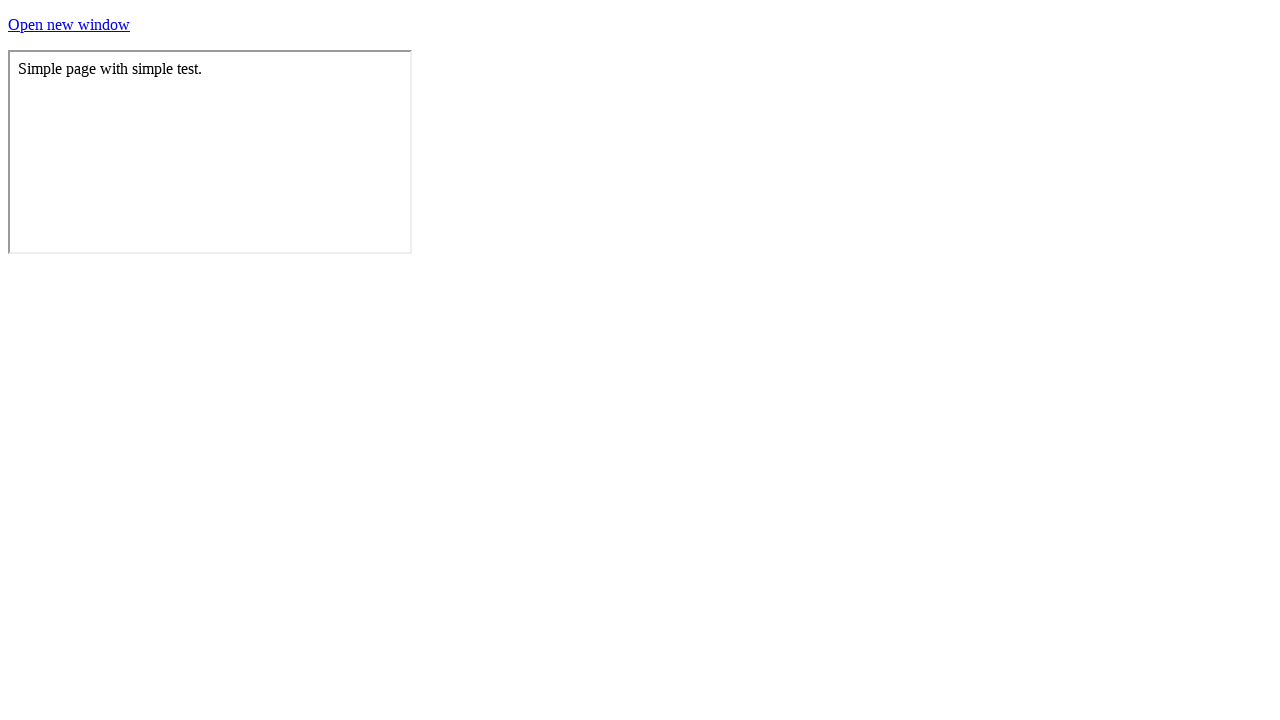

Page finished loading
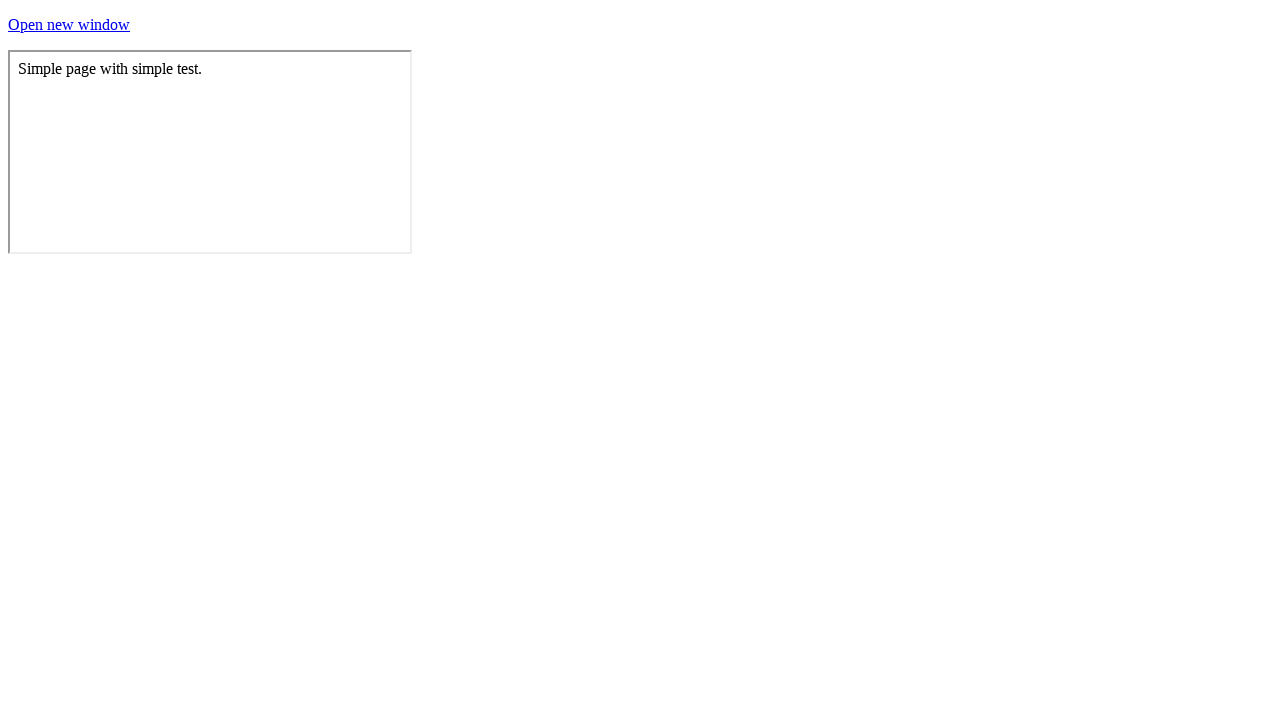

Page finished loading
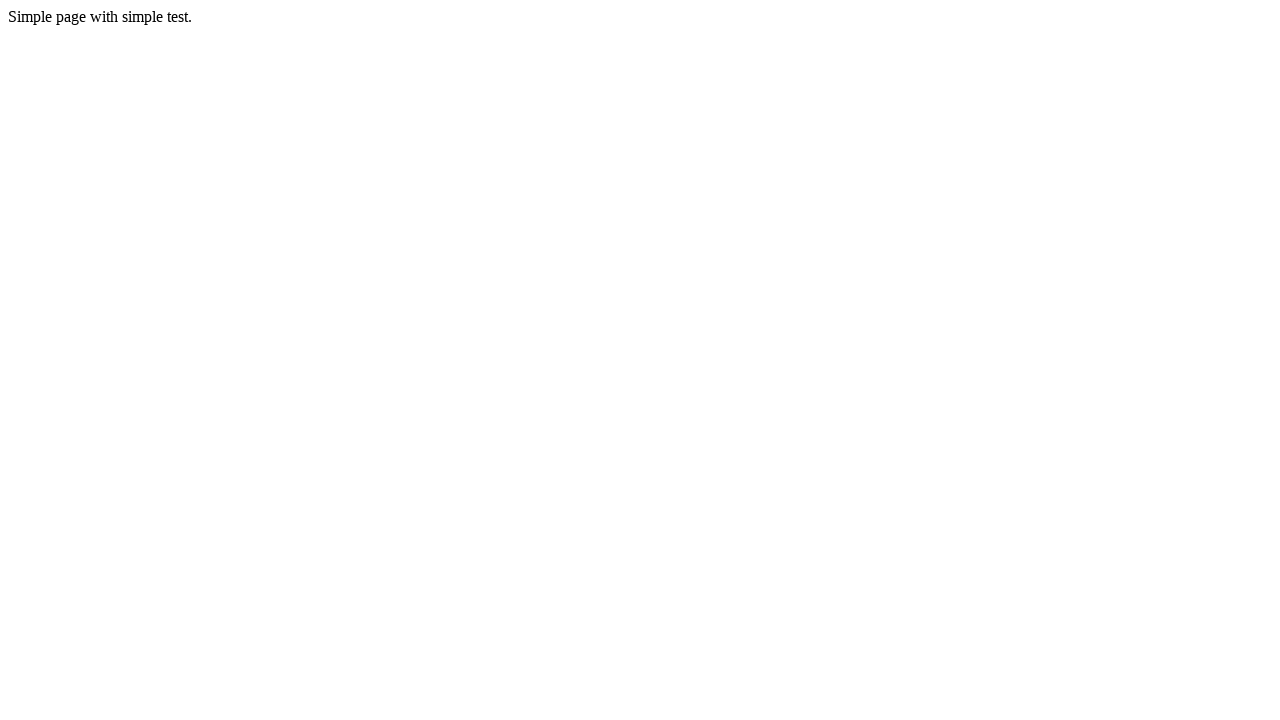

Closed the new page
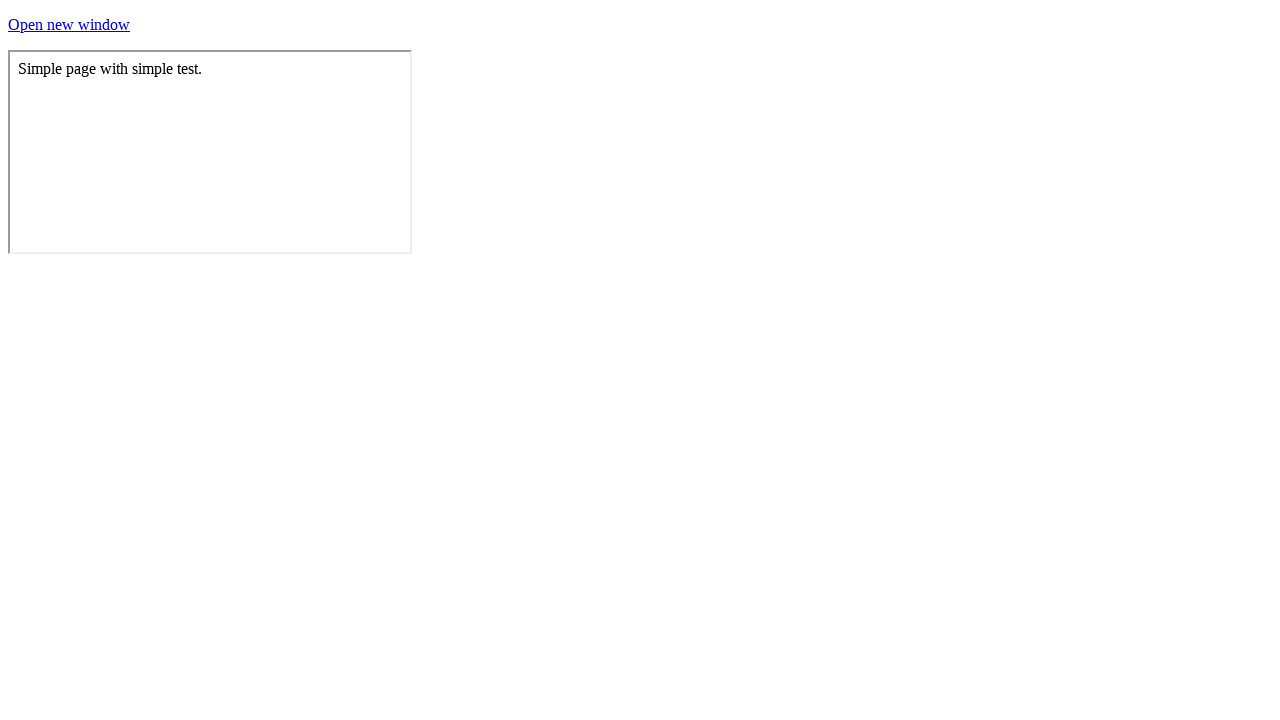

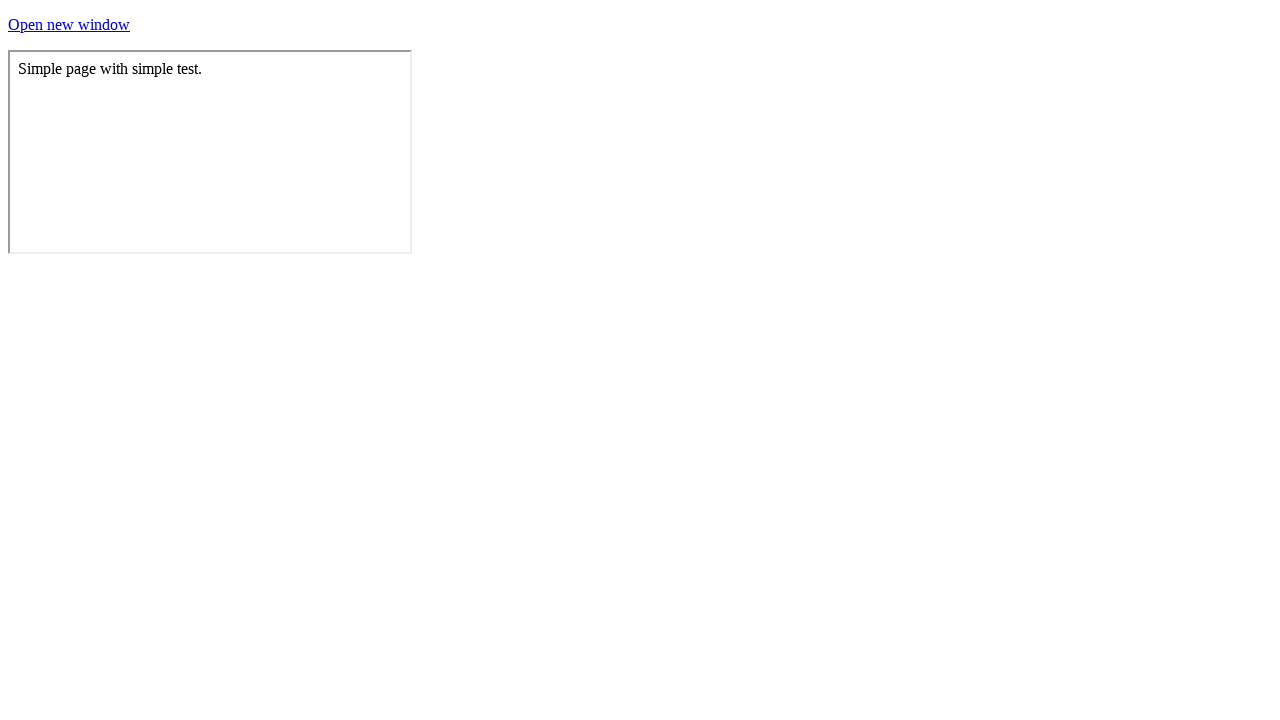